Tests dialog/popup handling by verifying element visibility toggle (hide/show textbox) and accepting a confirmation dialog

Starting URL: https://rahulshettyacademy.com/AutomationPractice

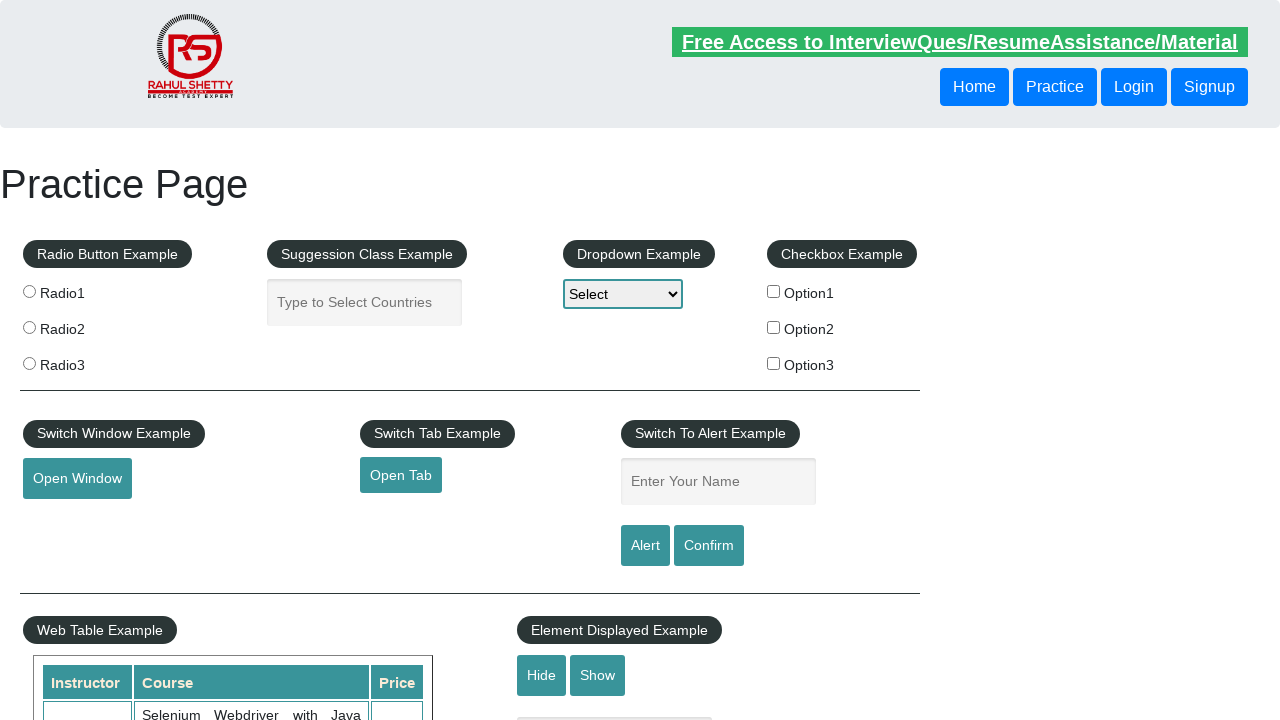

Verified input element is visible
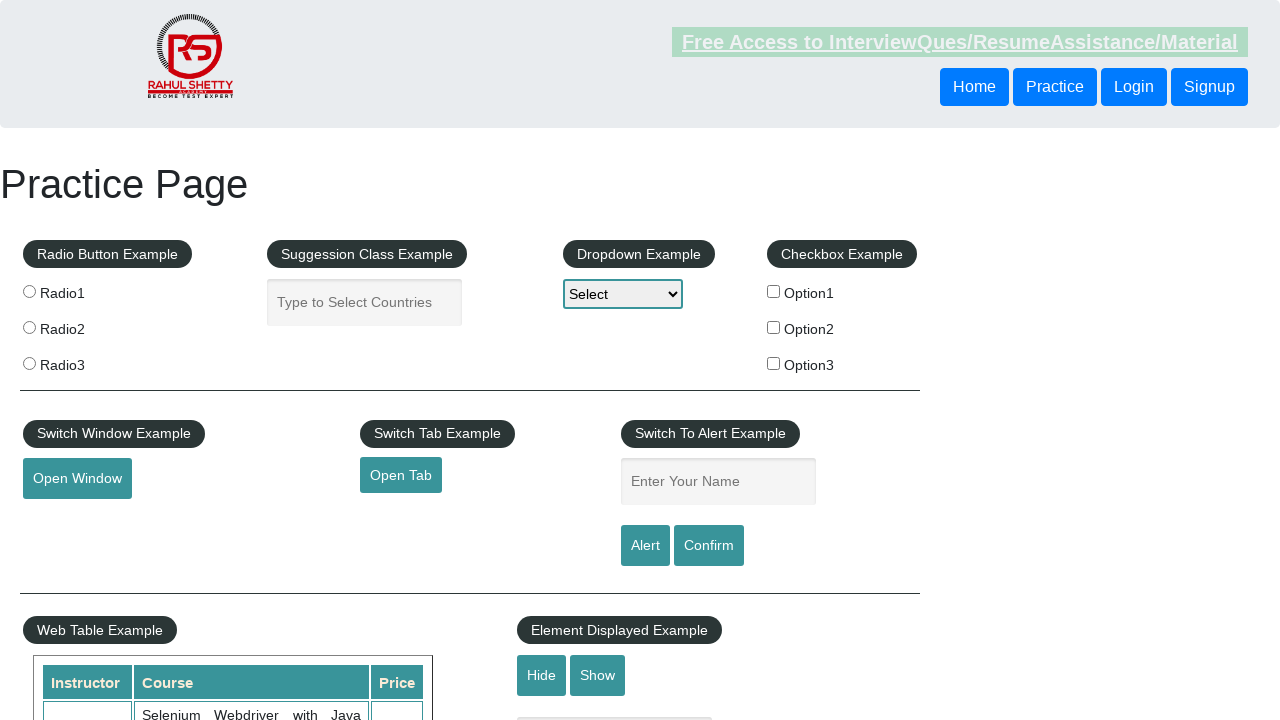

Clicked hide textbox button at (542, 675) on #hide-textbox
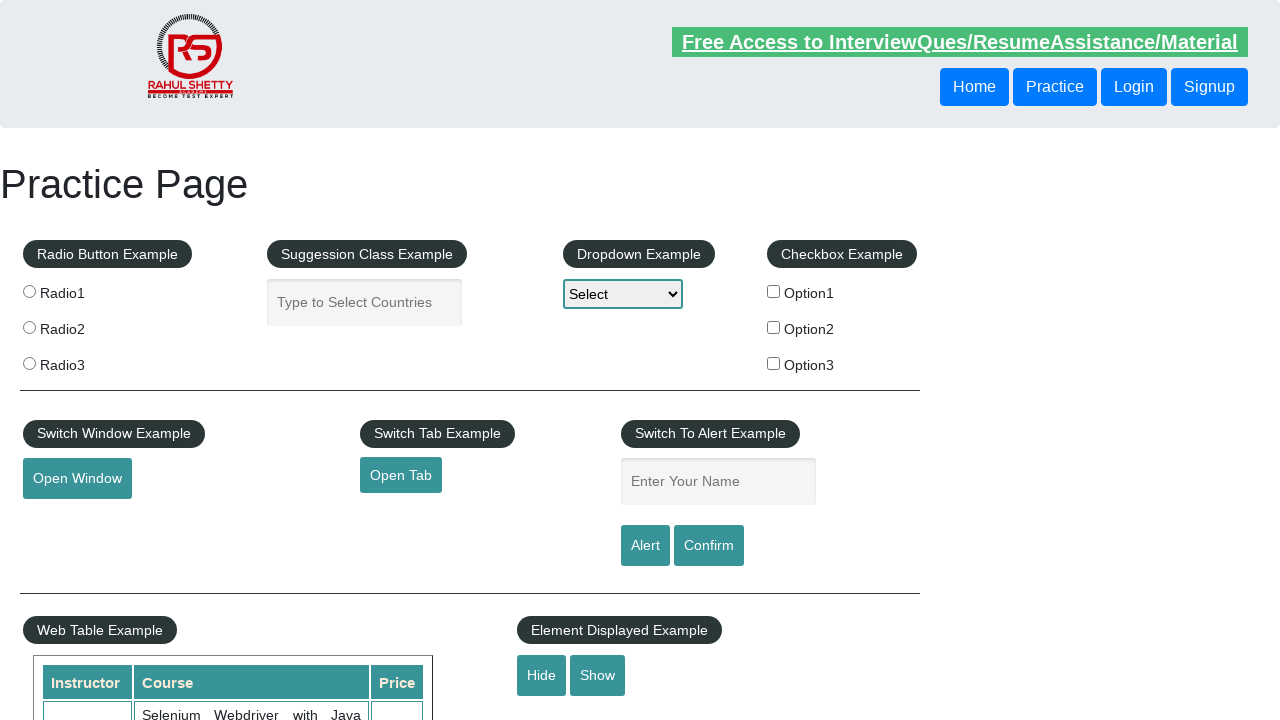

Verified input element is not visible after hide
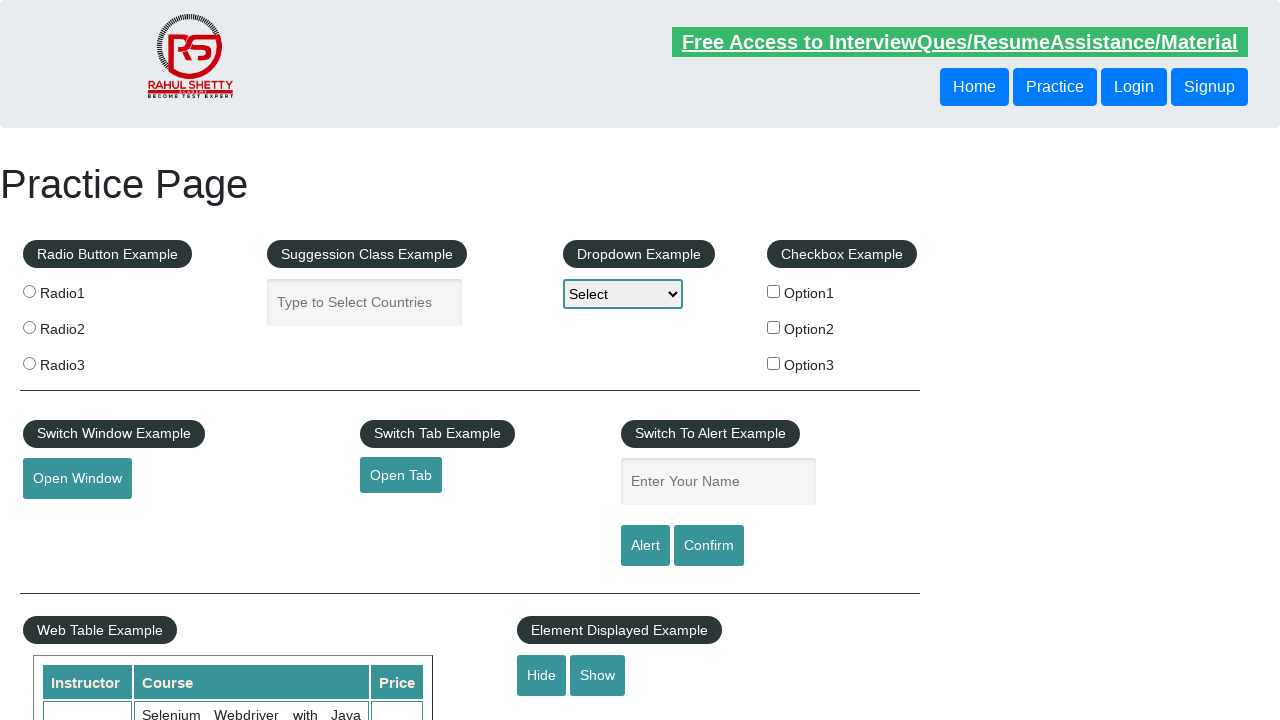

Verified input element is hidden
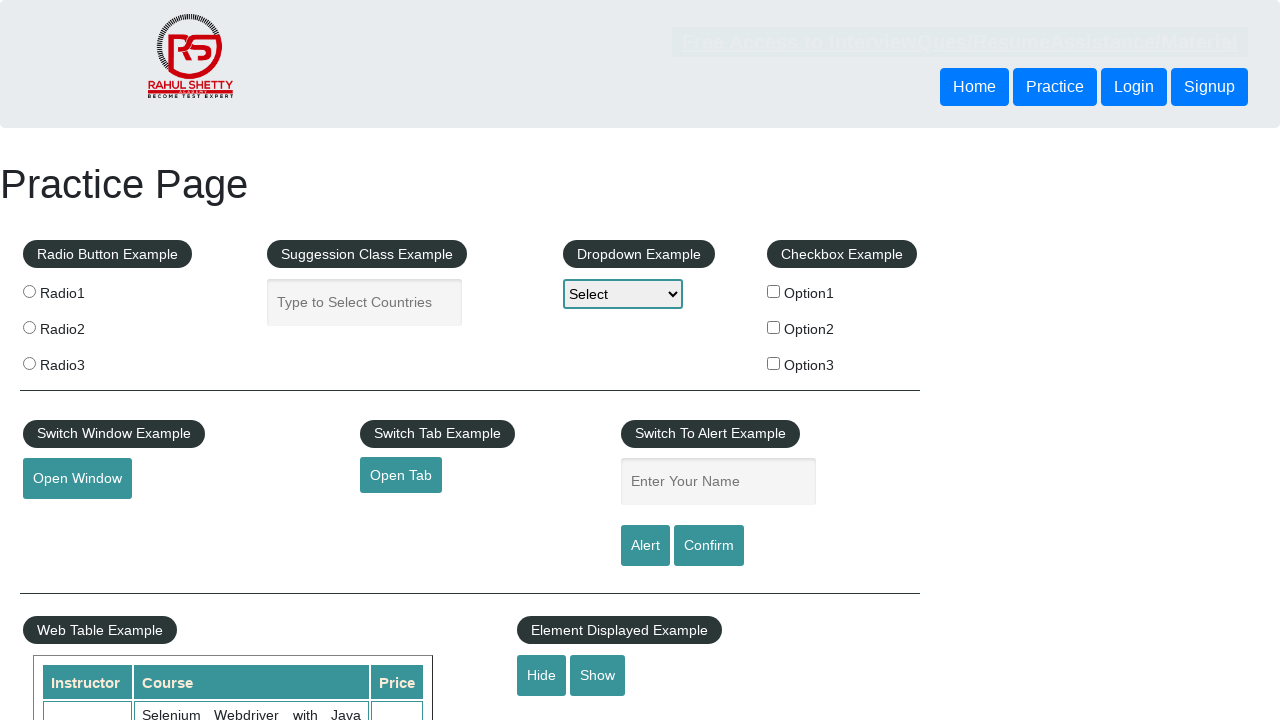

Set up dialog handler to accept confirmation dialogs
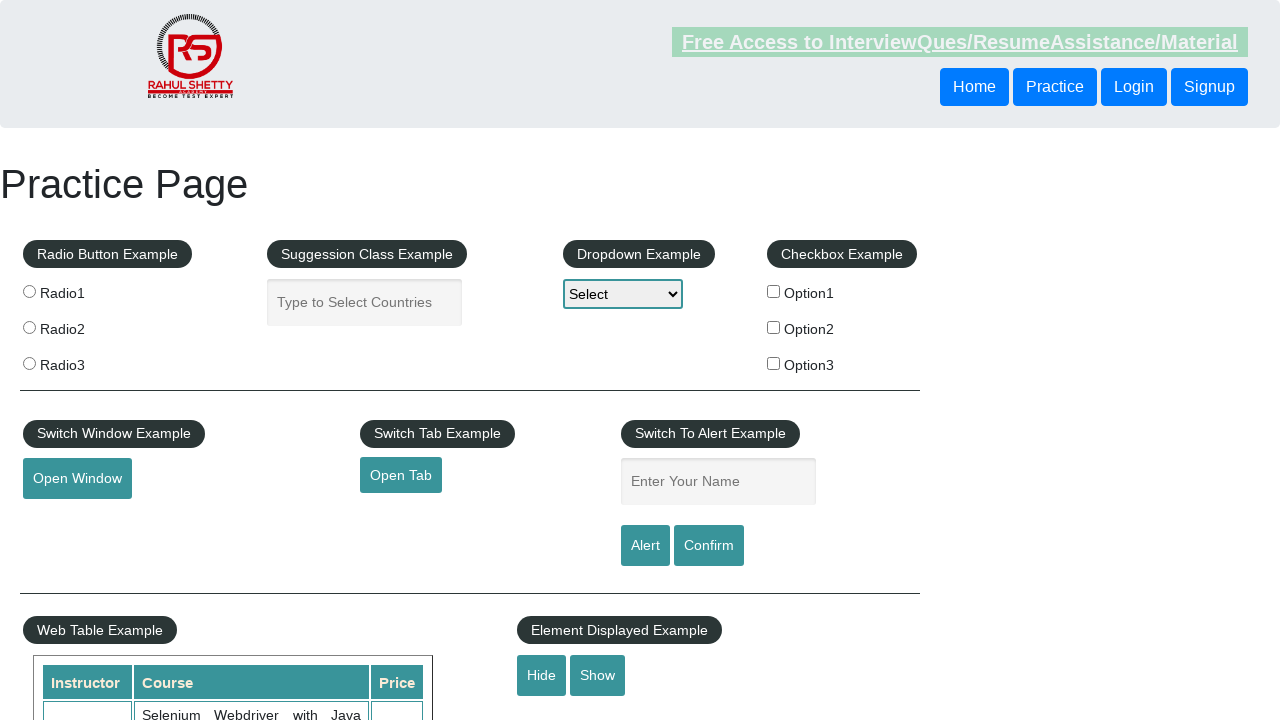

Clicked confirm button and accepted confirmation dialog at (709, 546) on #confirmbtn
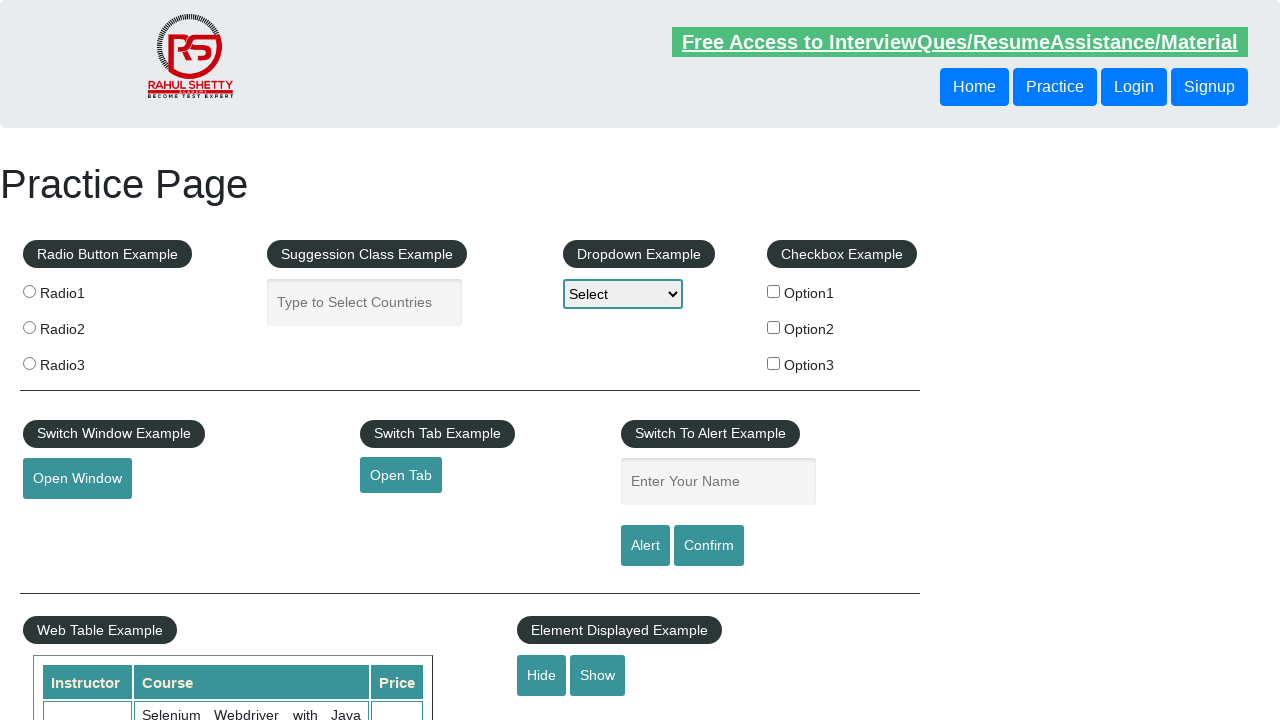

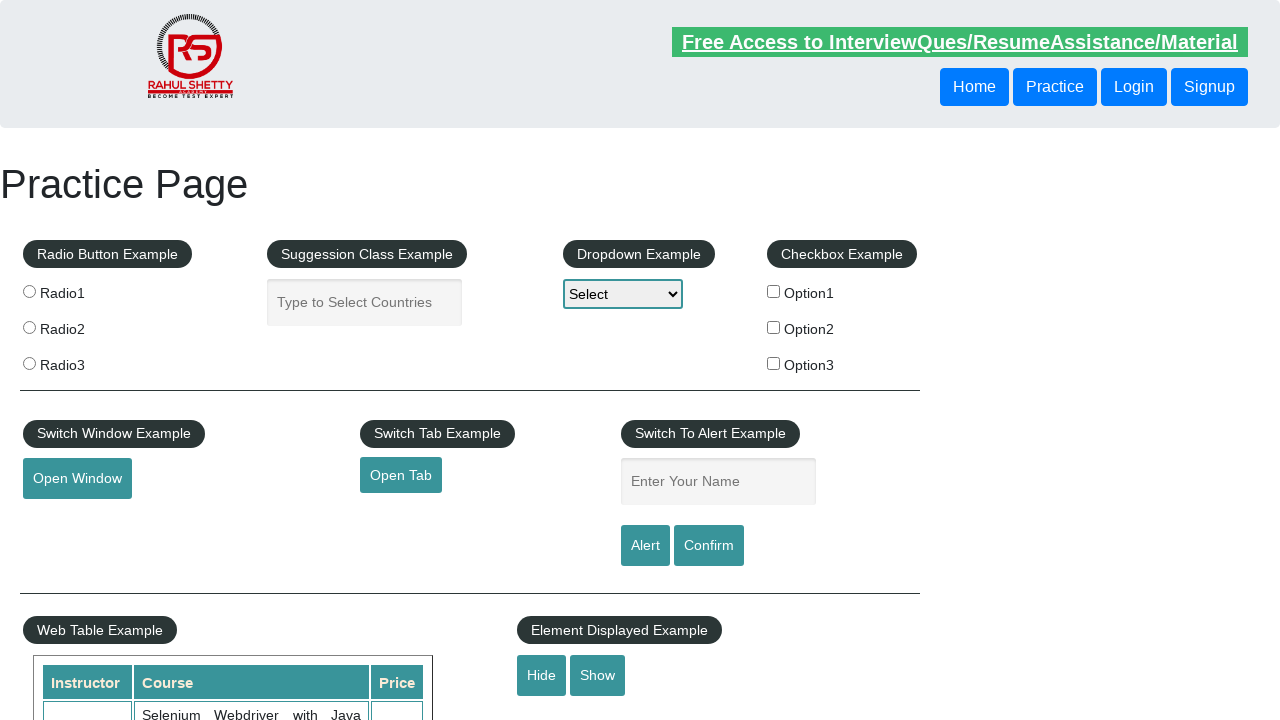